Tests the timer alert functionality on DemoQA by clicking the timer alert button, waiting for the delayed alert to appear, and accepting it.

Starting URL: https://demoqa.com/alerts

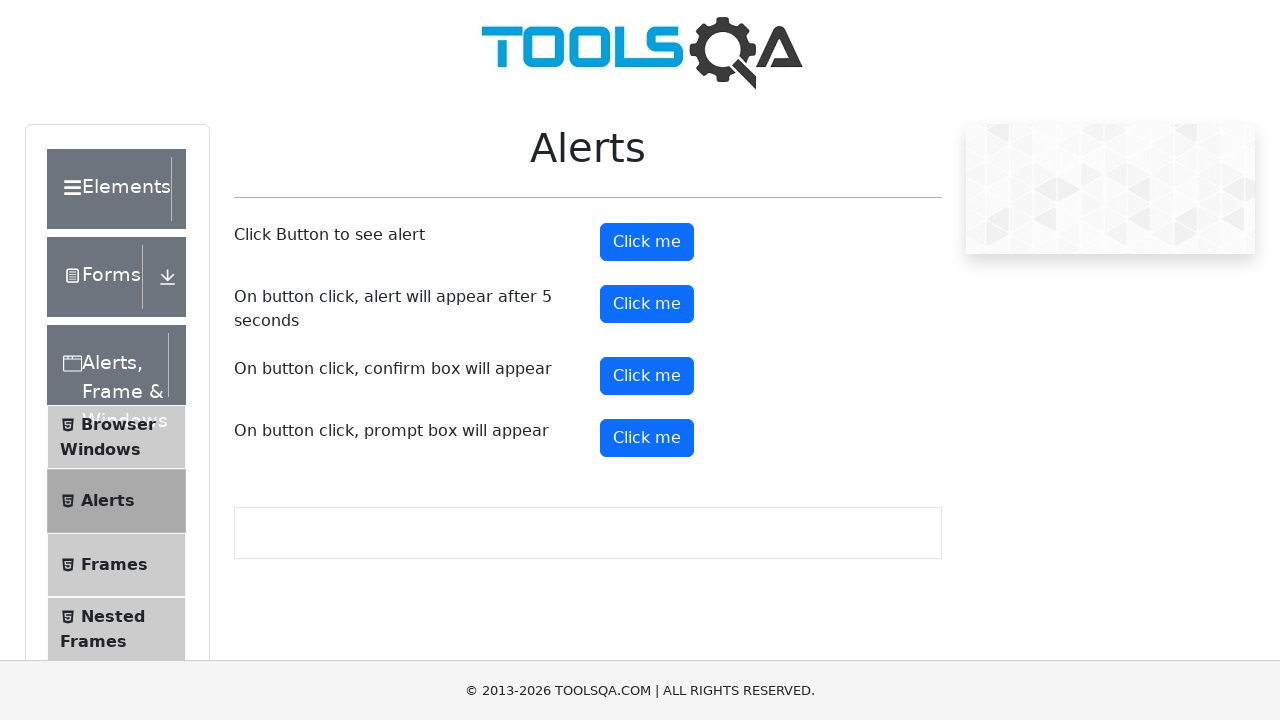

Timer alert button became visible
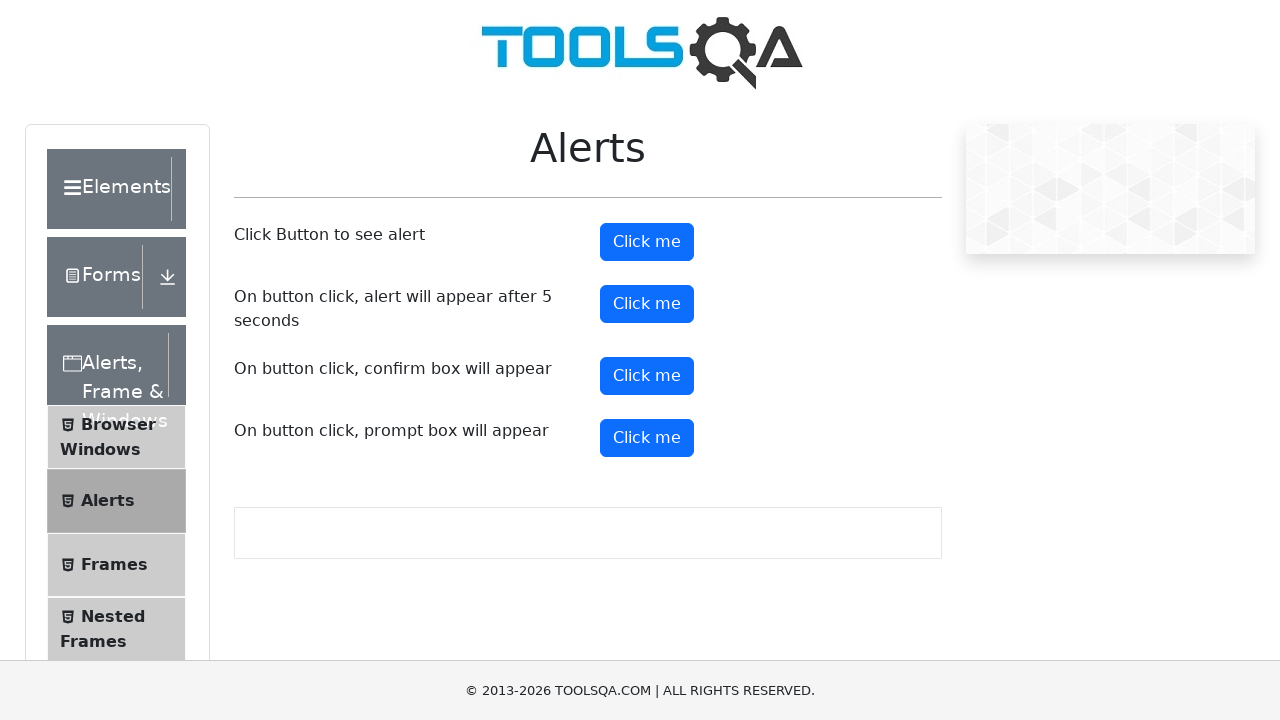

Clicked the timer alert button at (647, 304) on #timerAlertButton
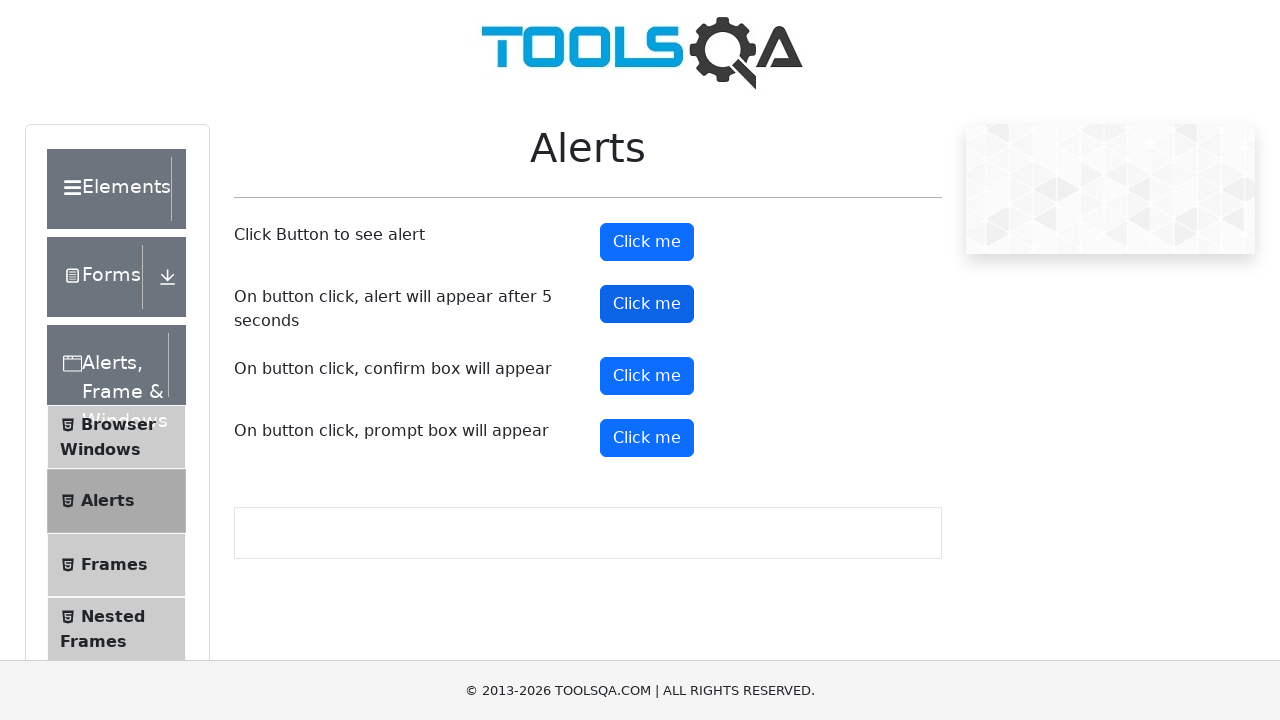

Set up dialog handler to accept alerts
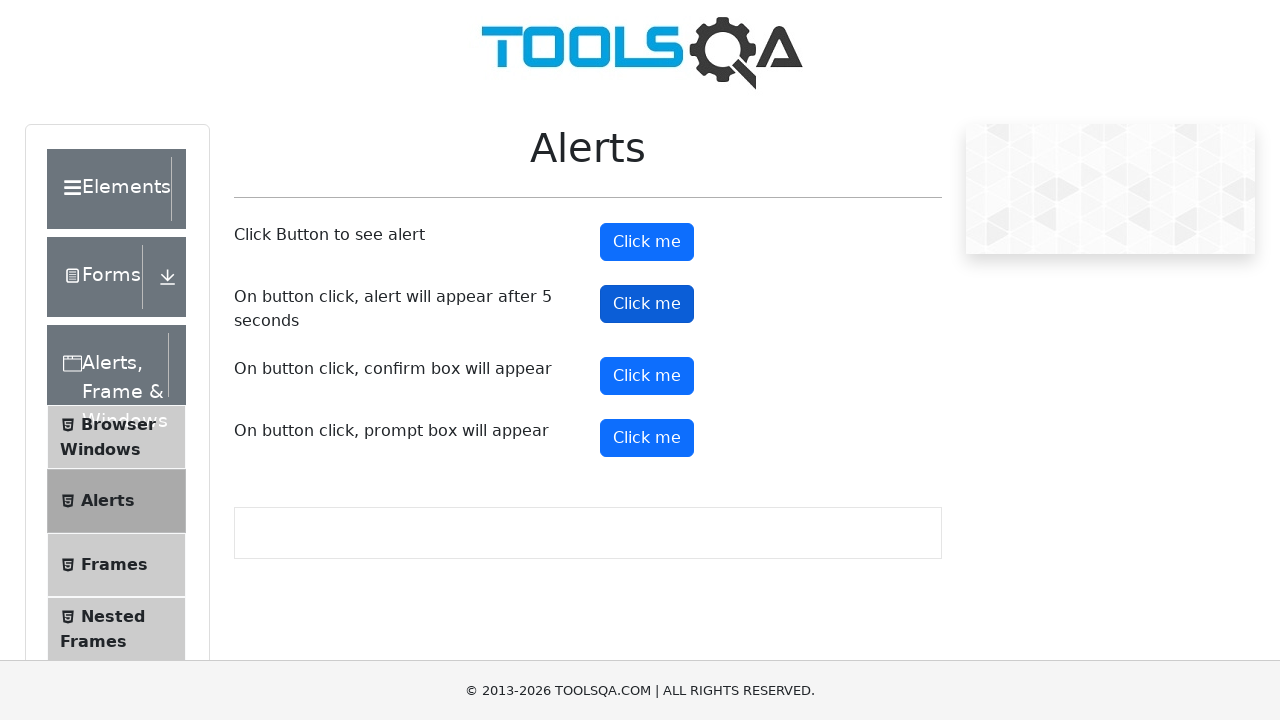

Waited 6 seconds for delayed timer alert to appear and be accepted
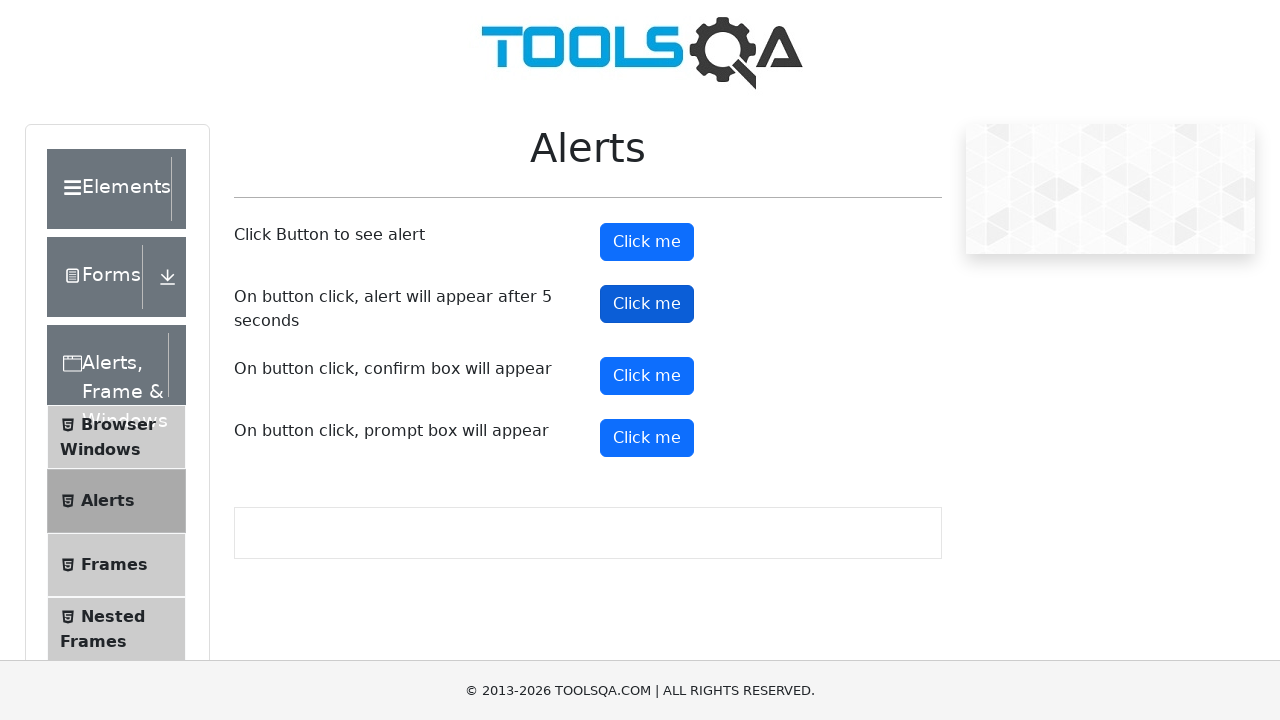

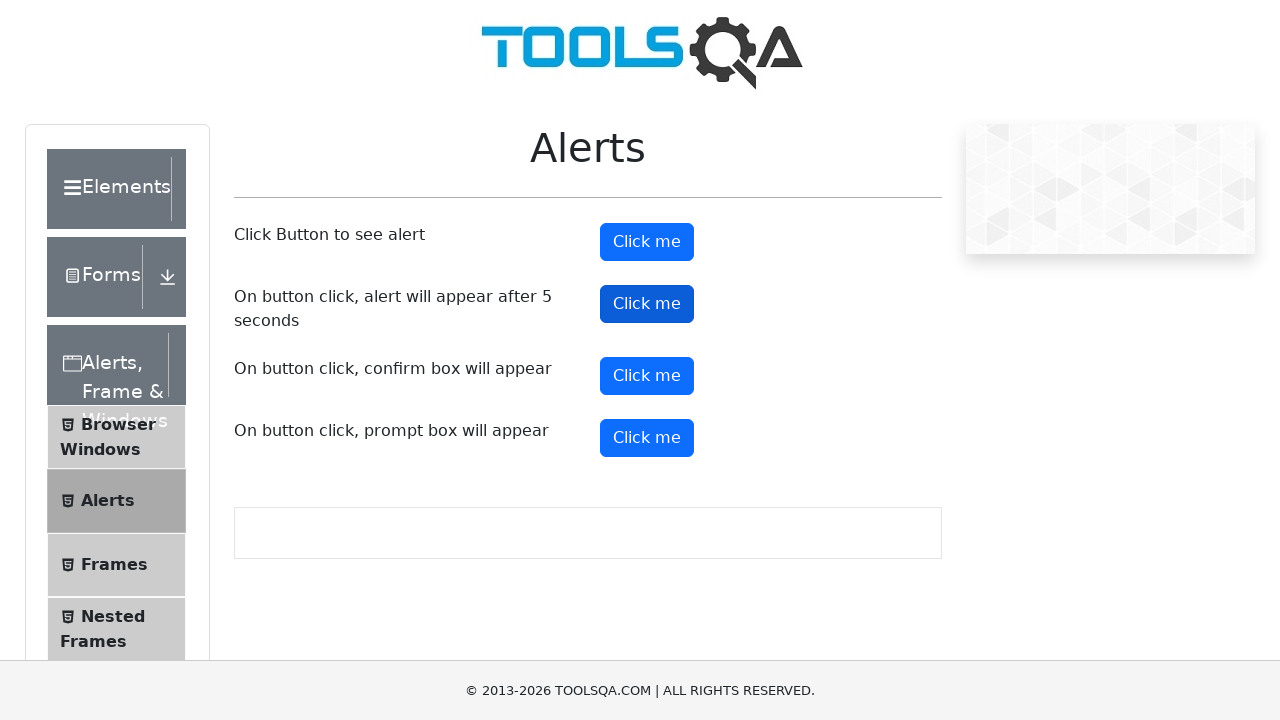